Tests iframe handling by switching to a frame and filling in a first name field

Starting URL: https://letcode.in/frame

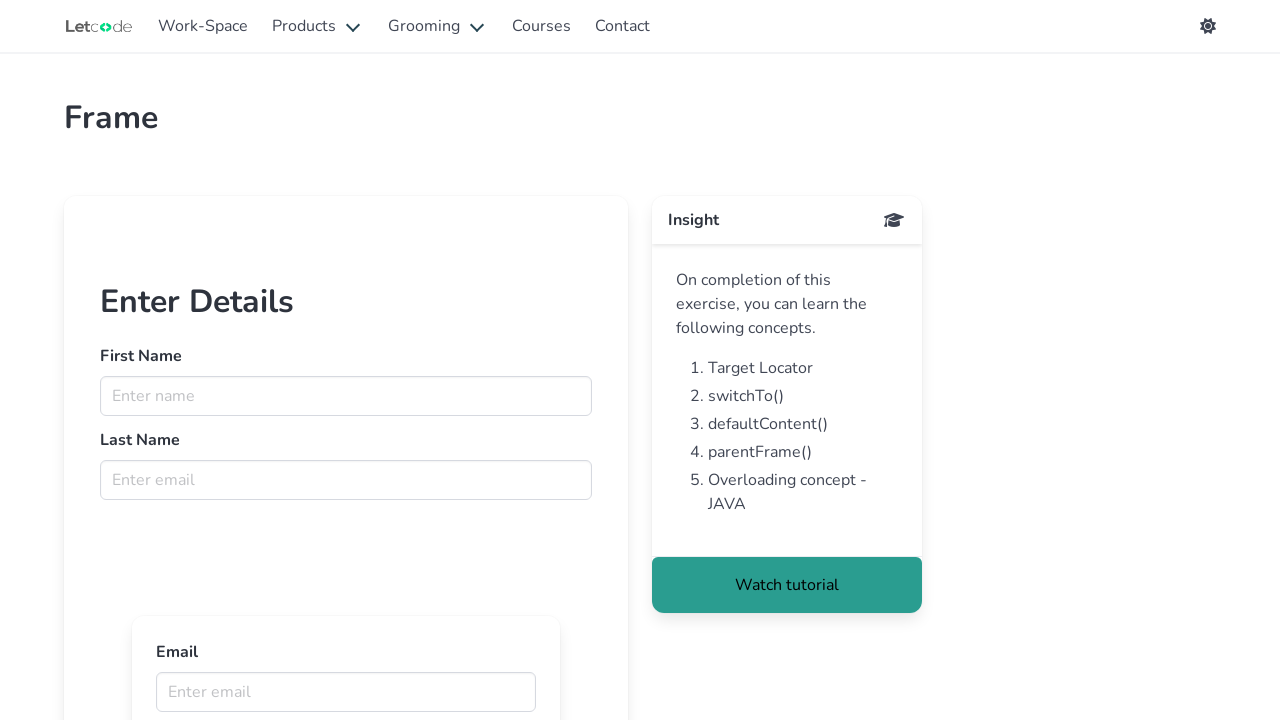

Switched to iframe with name 'firstFr'
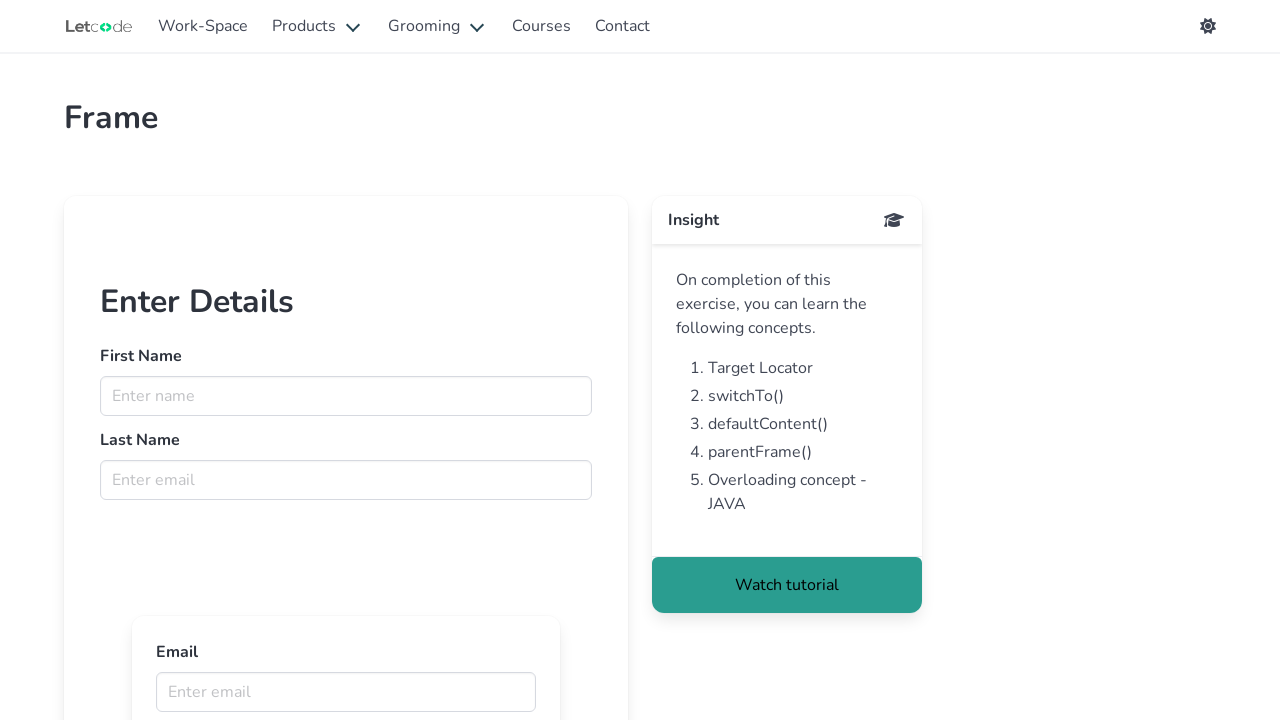

Filled first name field with 'Jagannath' in iframe on input[name='fname']
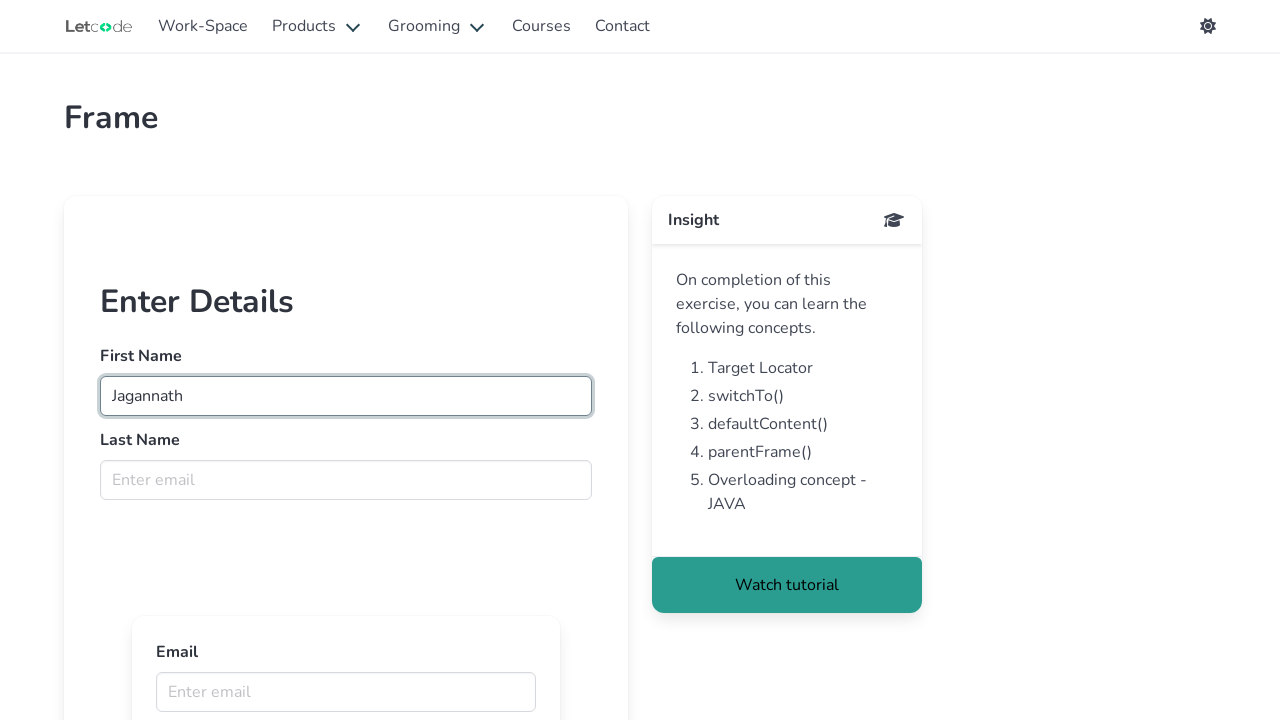

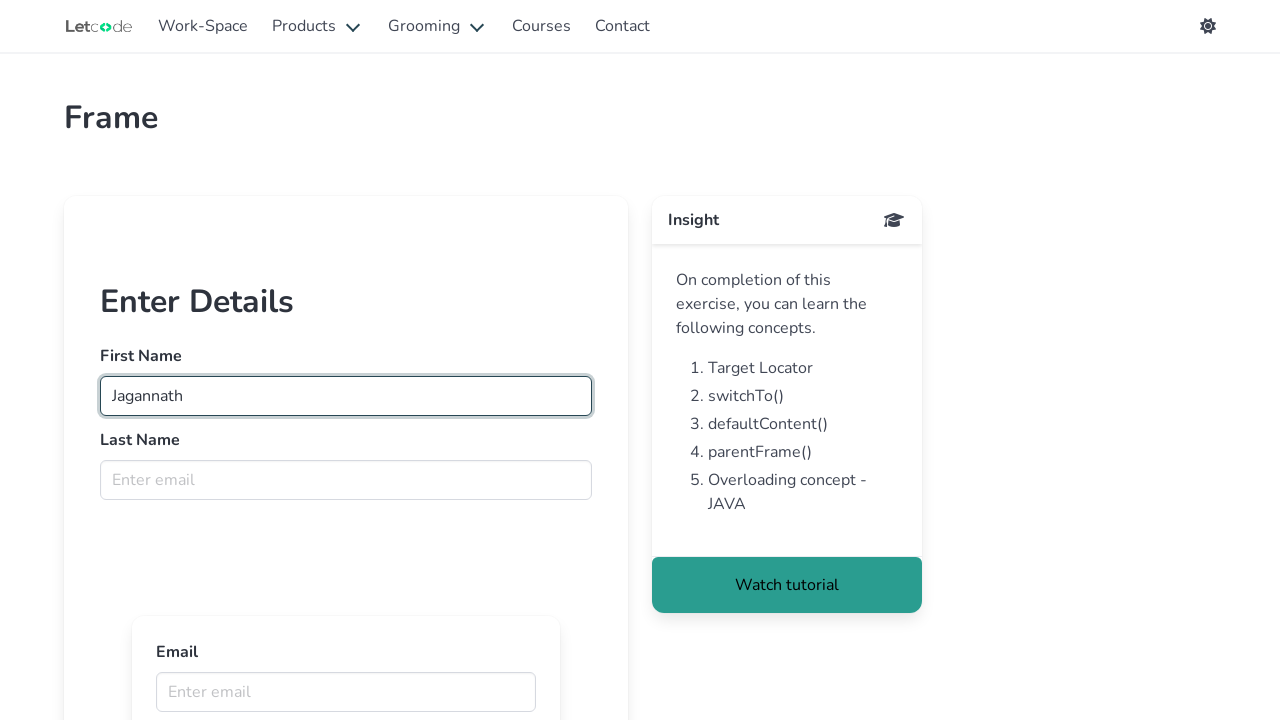